Clicks the Contact button and verifies the contact modal opens

Starting URL: https://www.demoblaze.com/

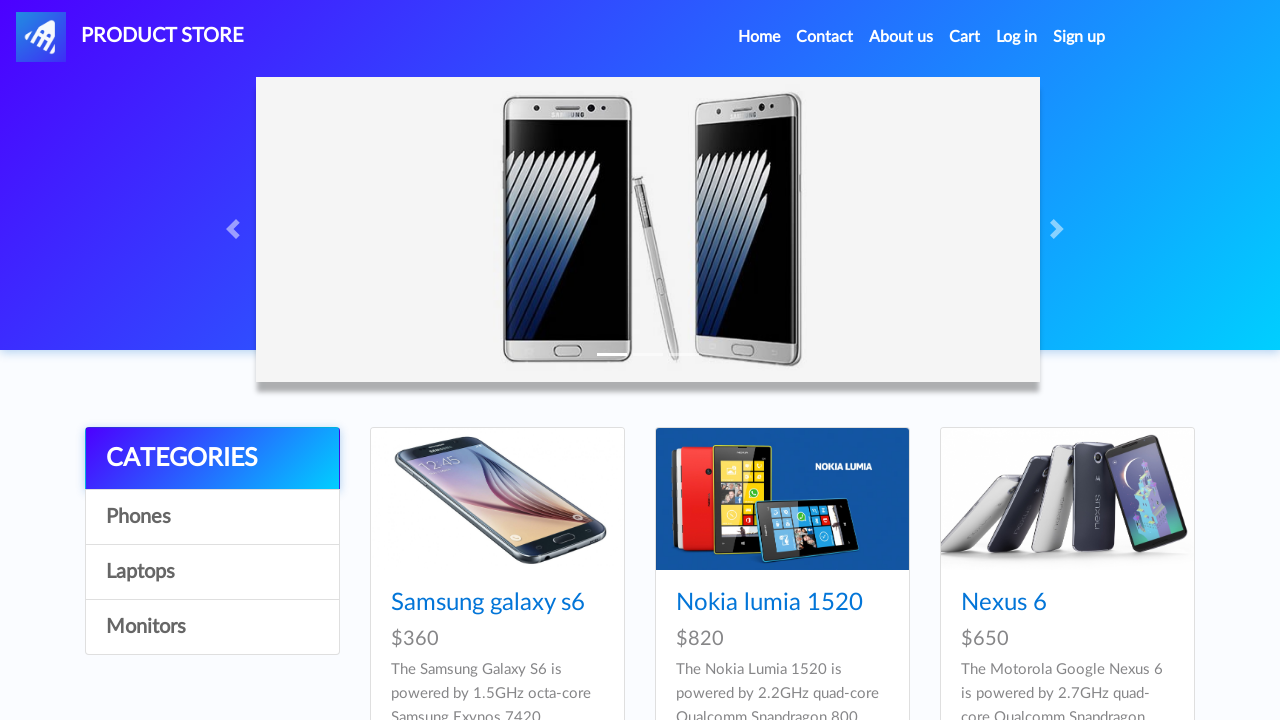

Clicked the Contact button at (825, 37) on a:has-text('Contact')
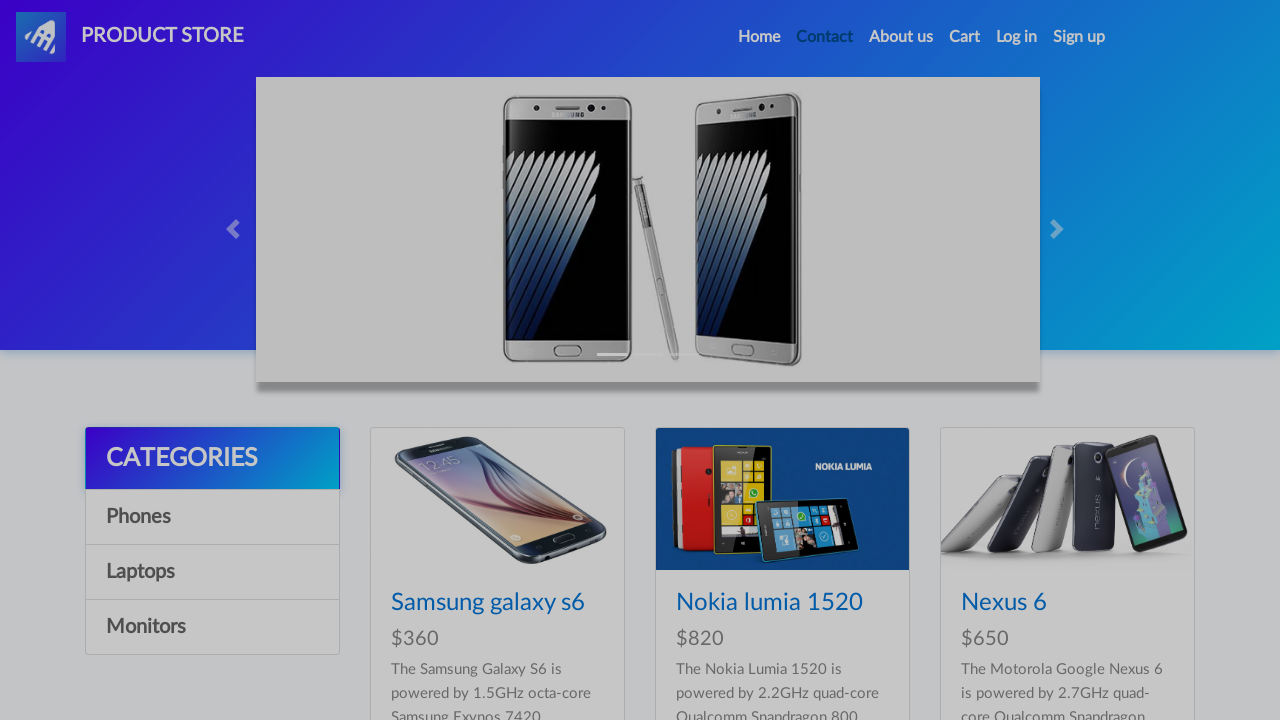

Contact modal appeared and is visible
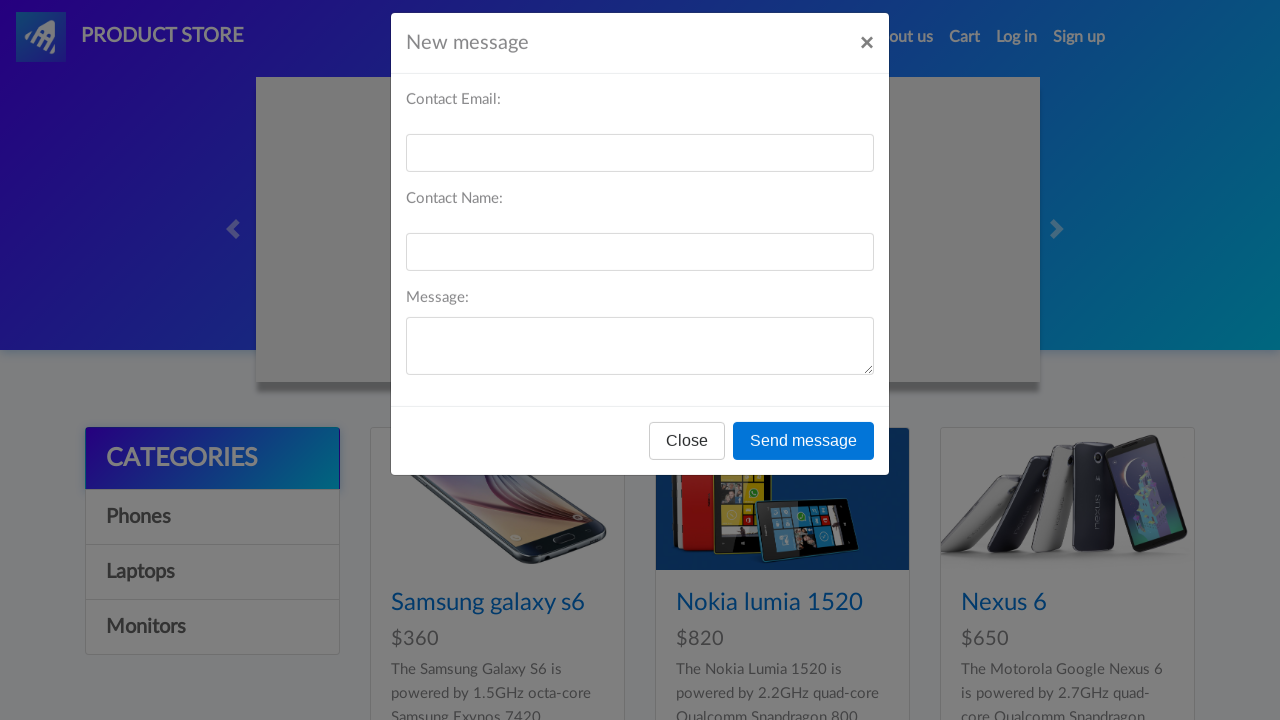

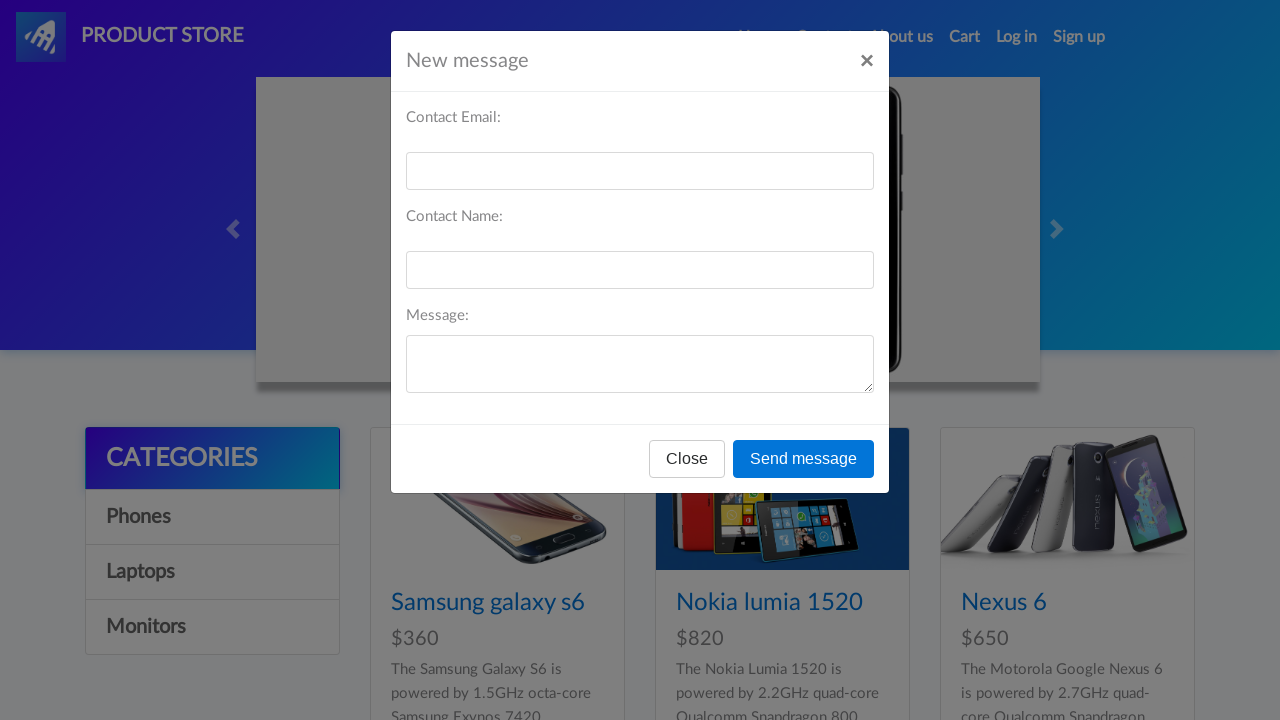